Tests form select dropdown functionality by selecting an option by its visible text and verifying the selection

Starting URL: https://www.selenium.dev/selenium/web/formPage.html

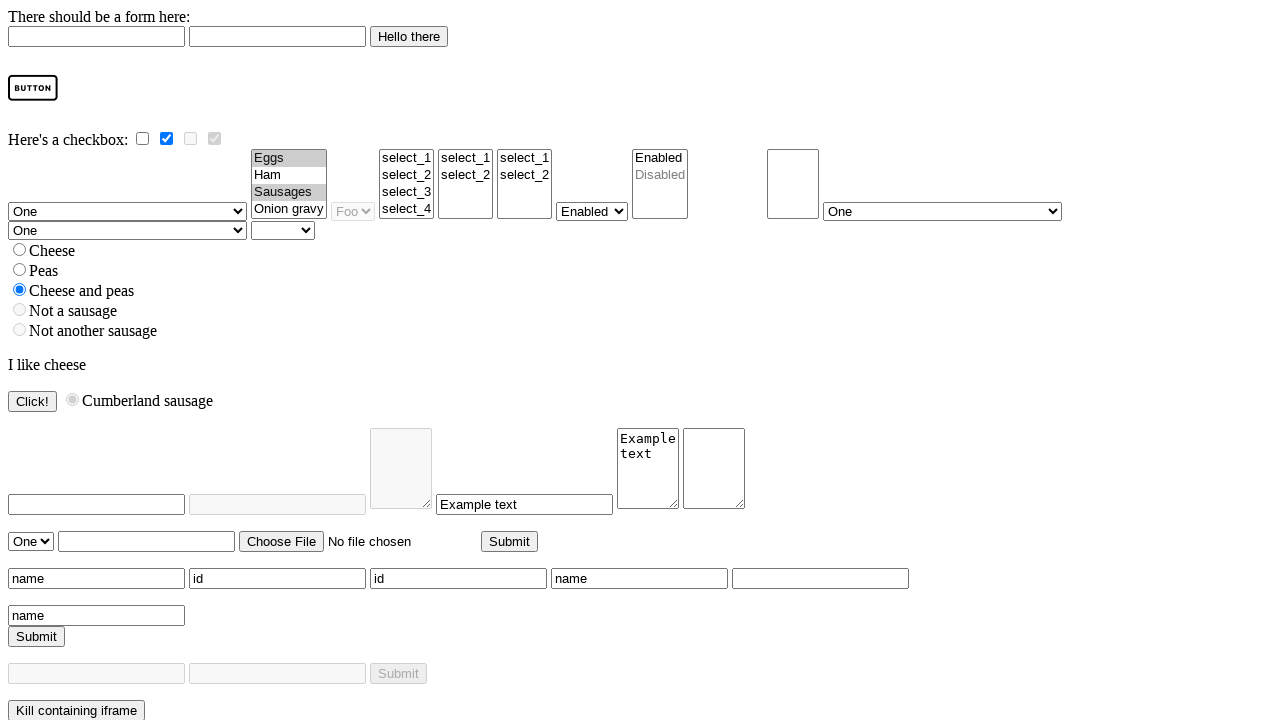

Navigated to form page
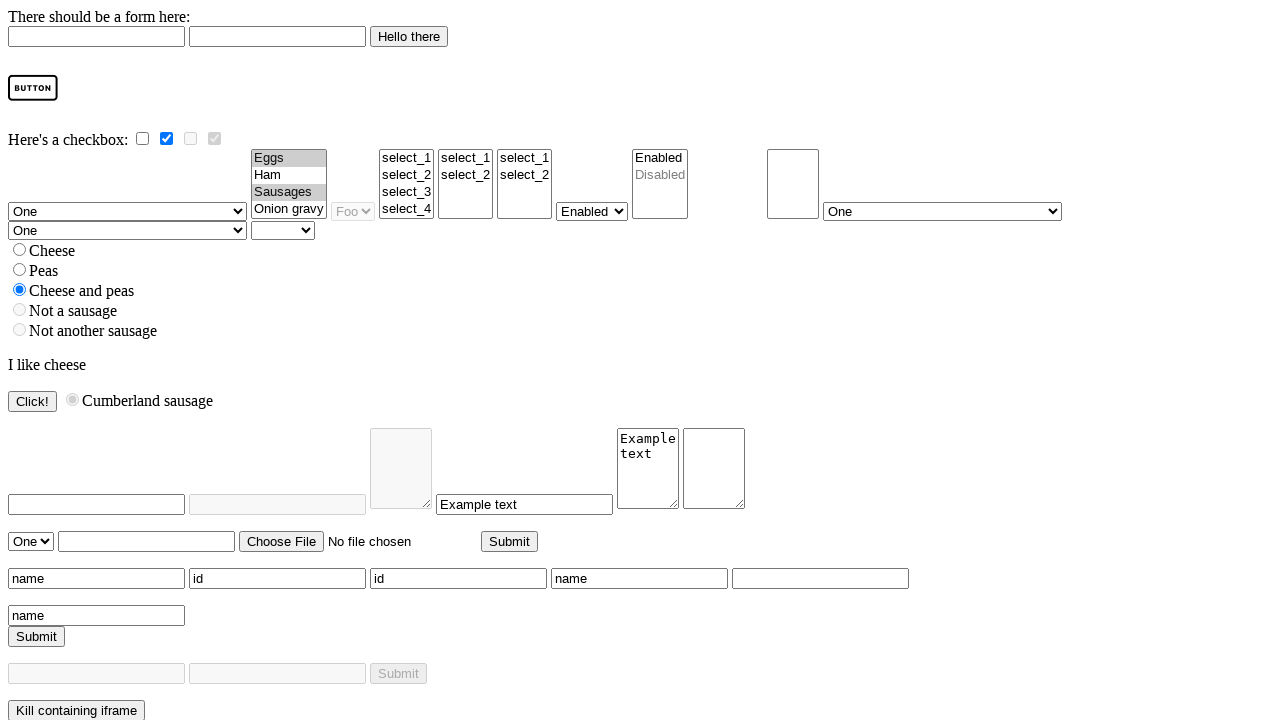

Selected 'Four' option from dropdown by visible text on select[name="selectomatic"]
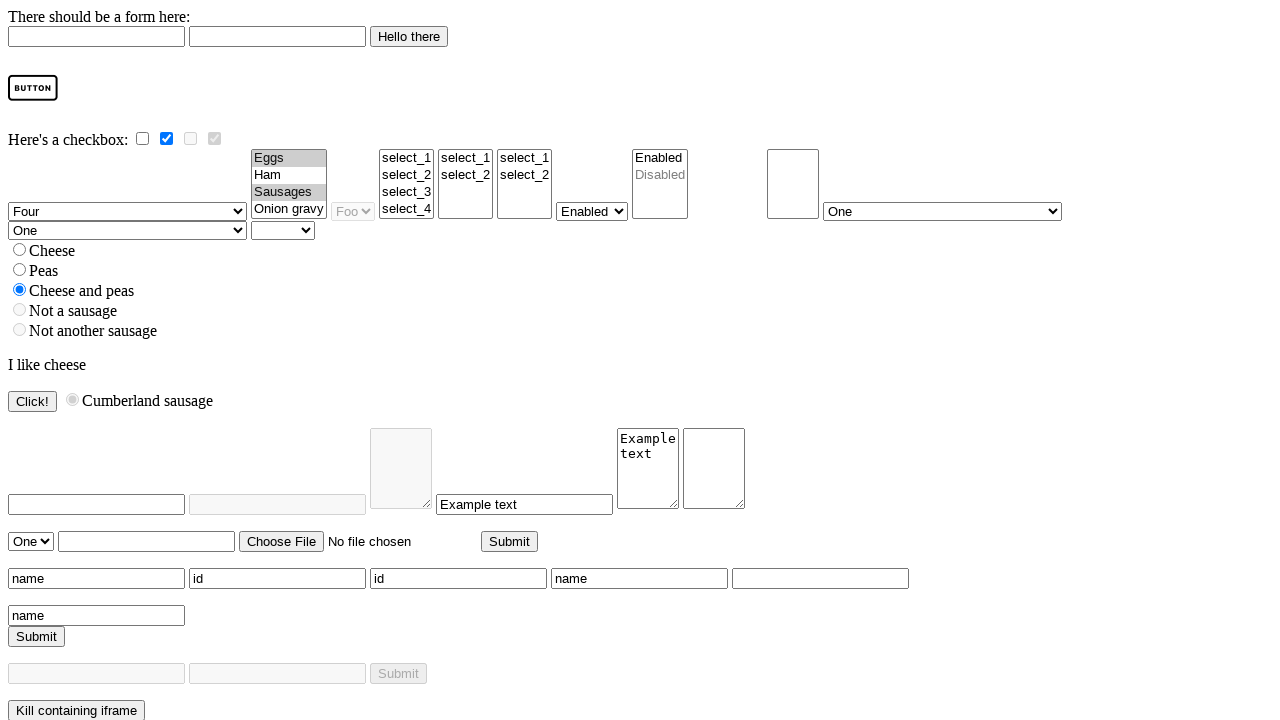

Verified that 'four' option is selected in dropdown
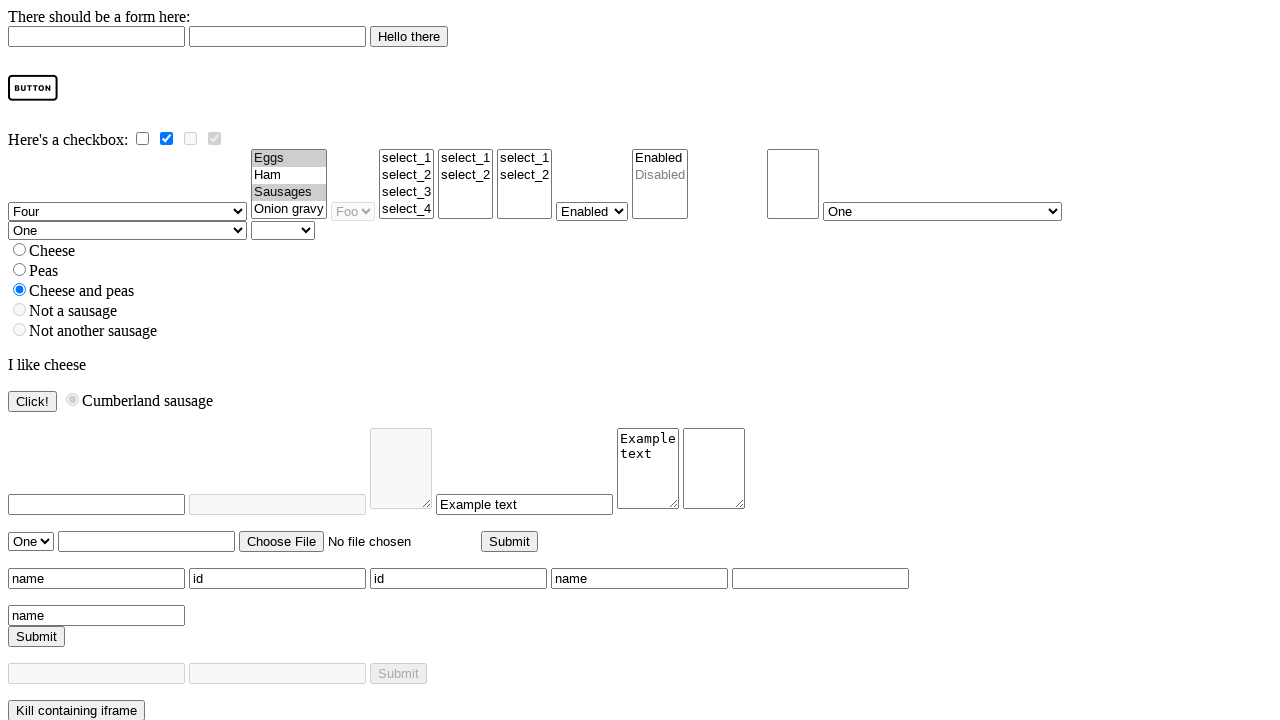

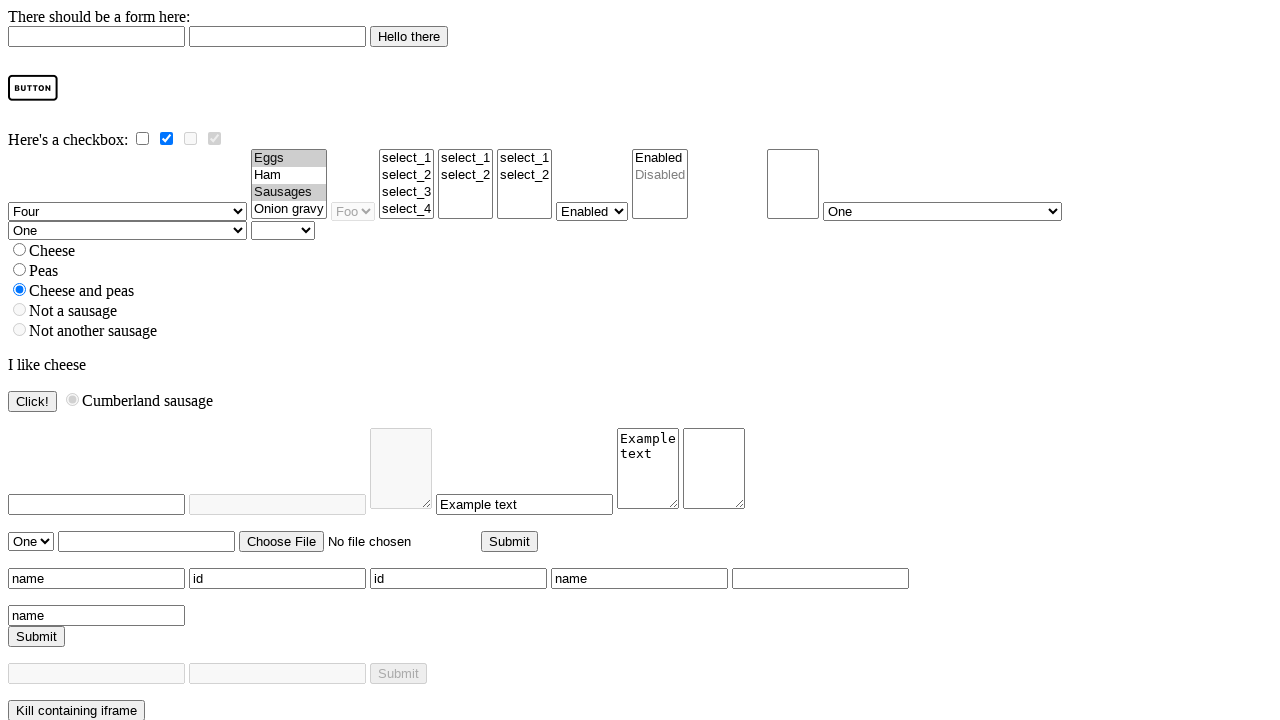